Tests browser navigation by going to two product pages, then using back, forward, and refresh to navigate between them while validating page titles

Starting URL: https://selenium.jacobparr.com/products/spree-bag

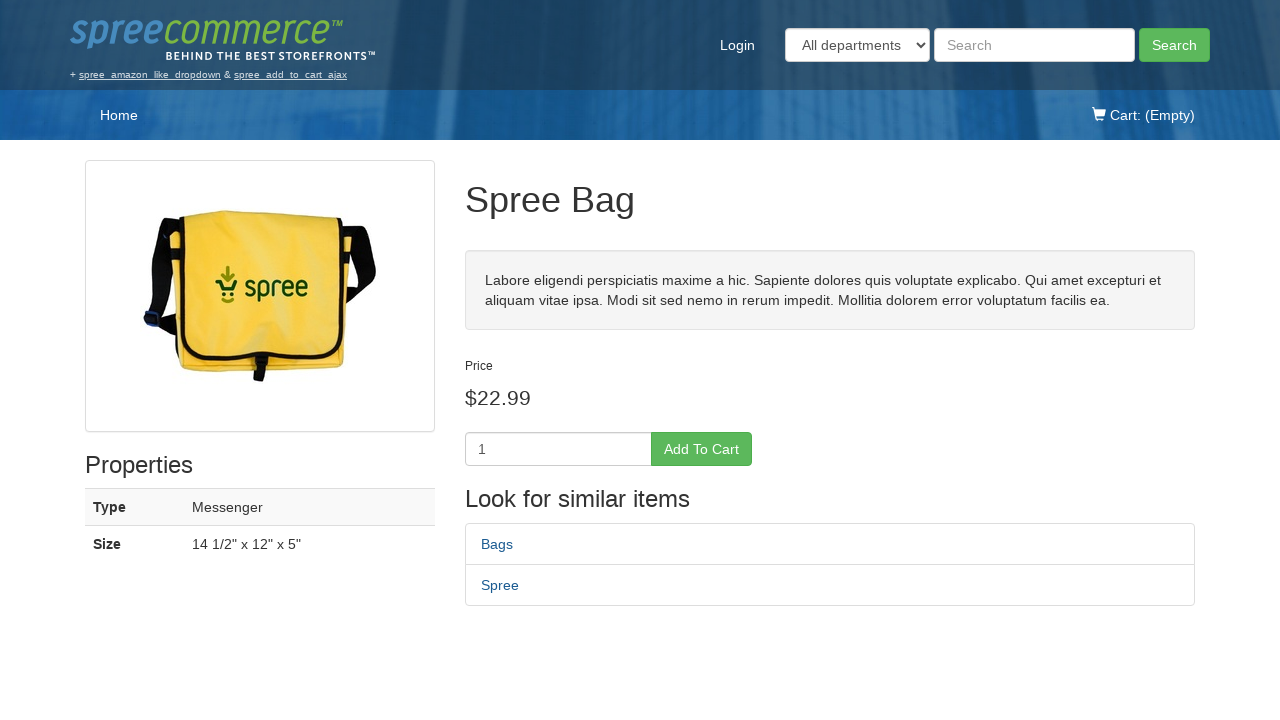

Verified first page title is 'Spree Bag - Spree Demo Site'
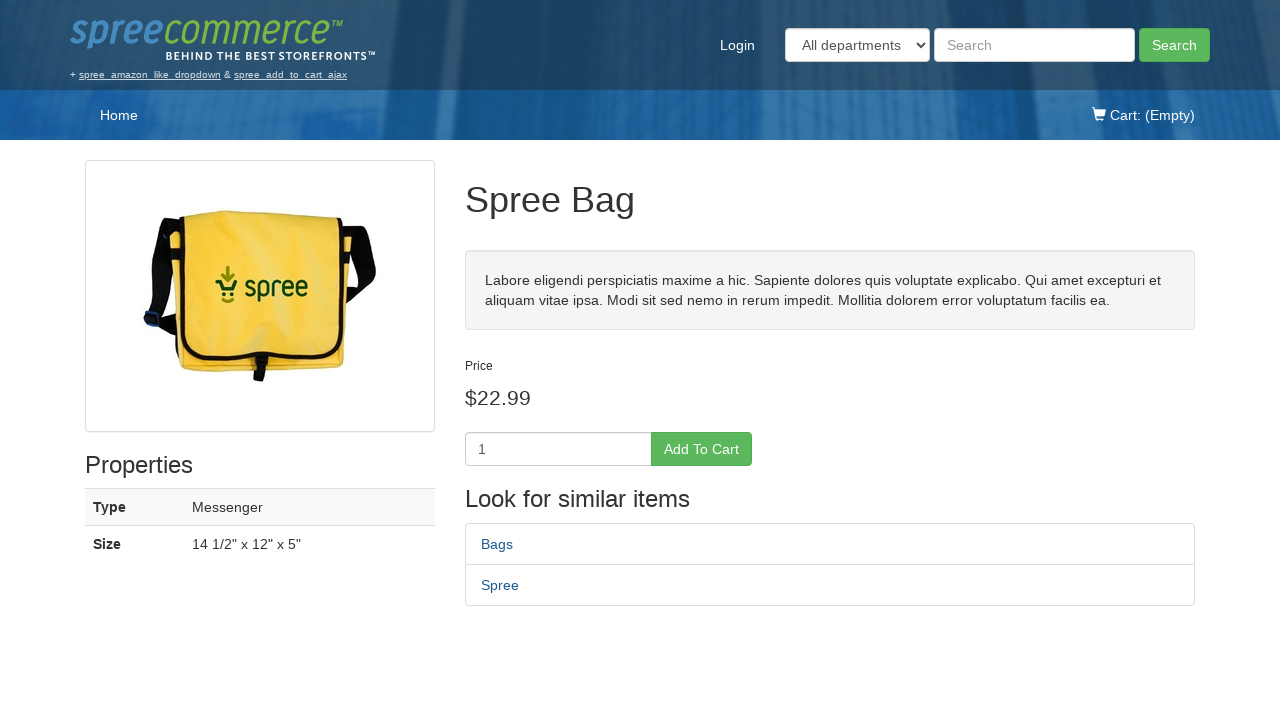

Navigated to Spree Tote product page
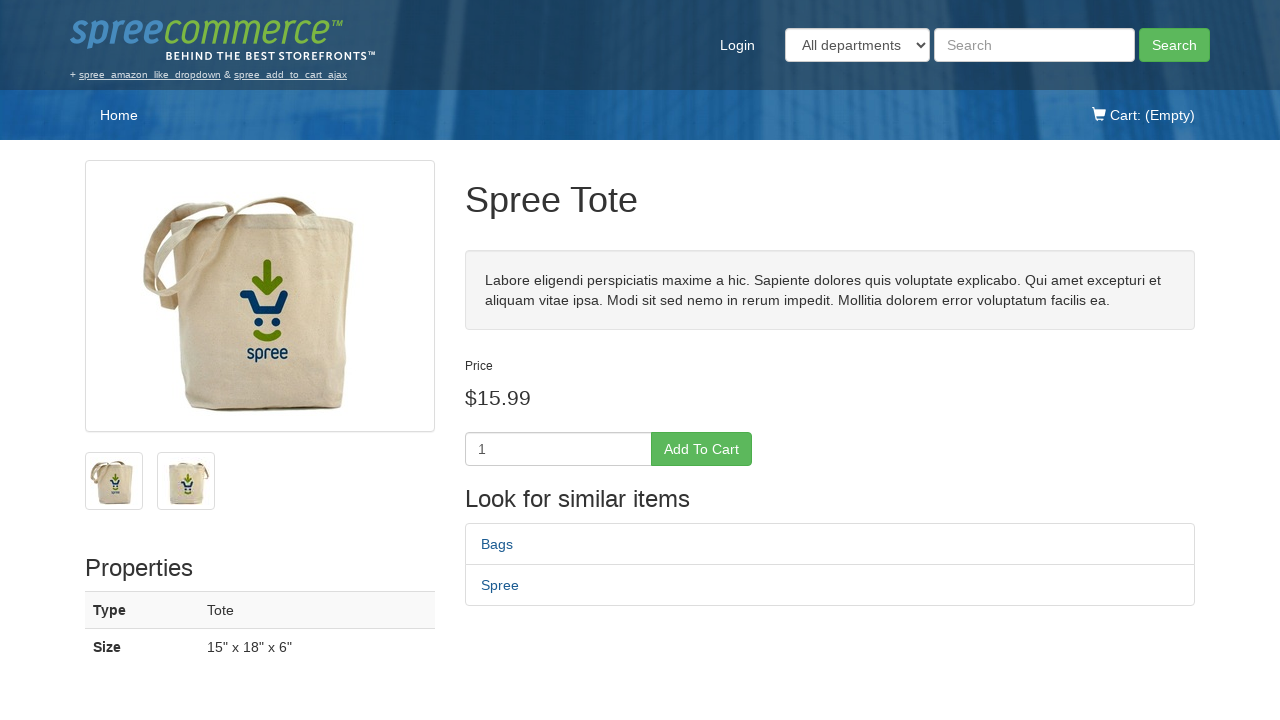

Verified second page title is 'Spree Tote - Spree Demo Site'
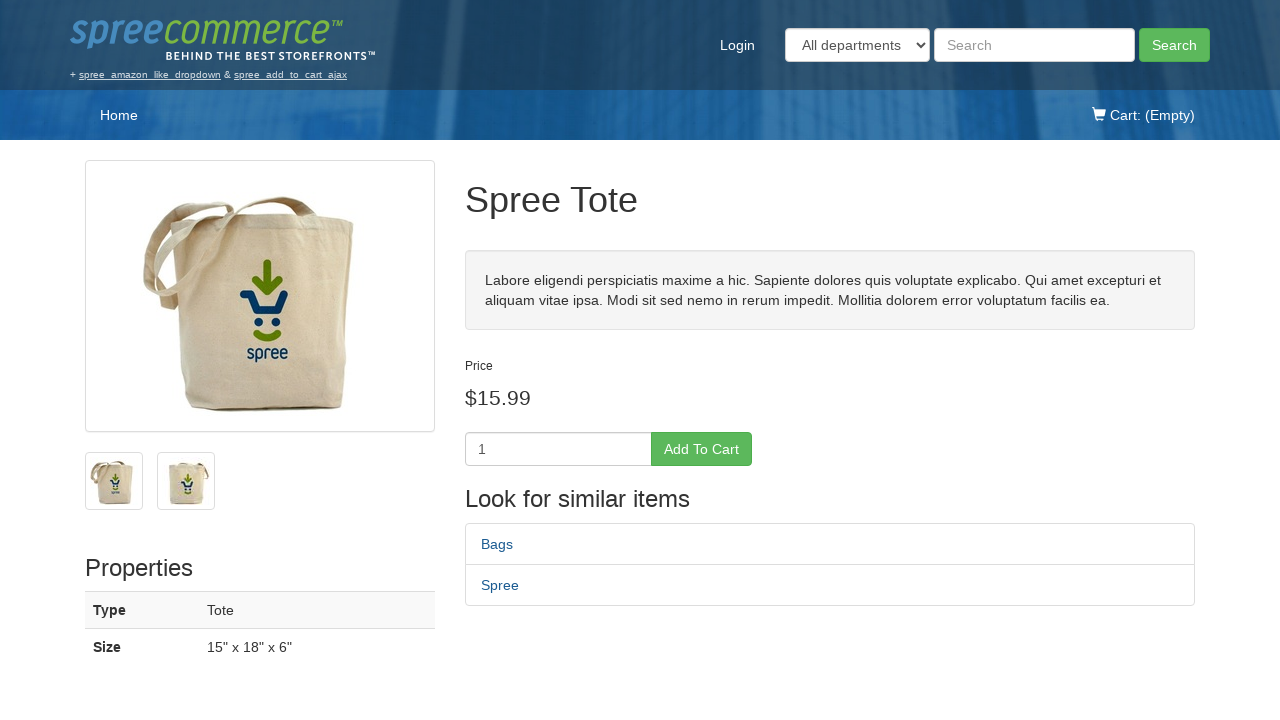

Navigated back to Spree Bag product page
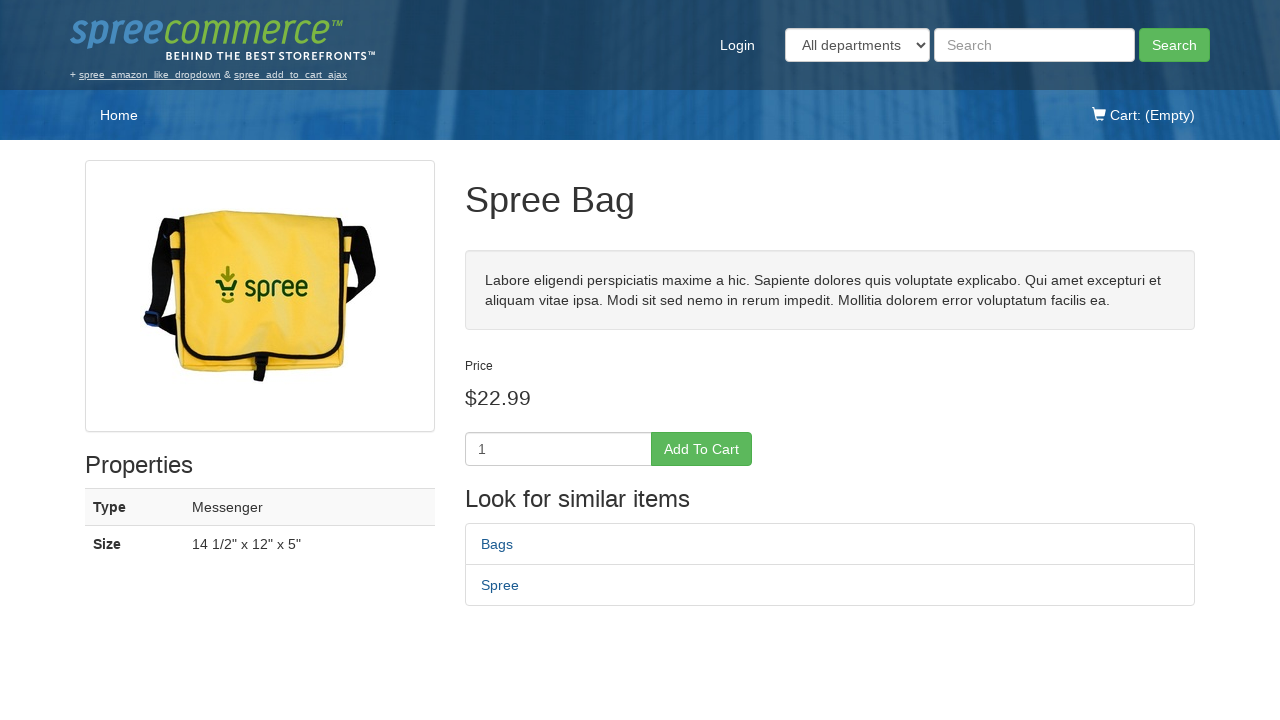

Verified back navigation returned to 'Spree Bag - Spree Demo Site'
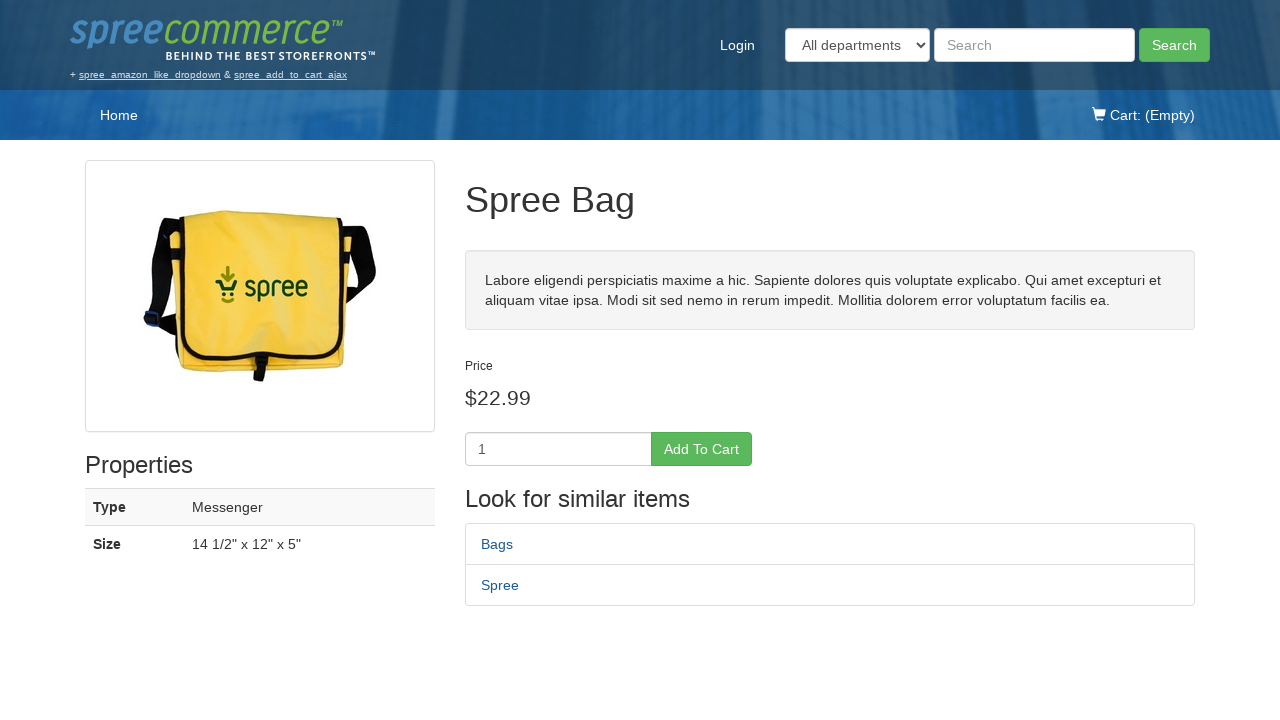

Navigated forward to Spree Tote product page
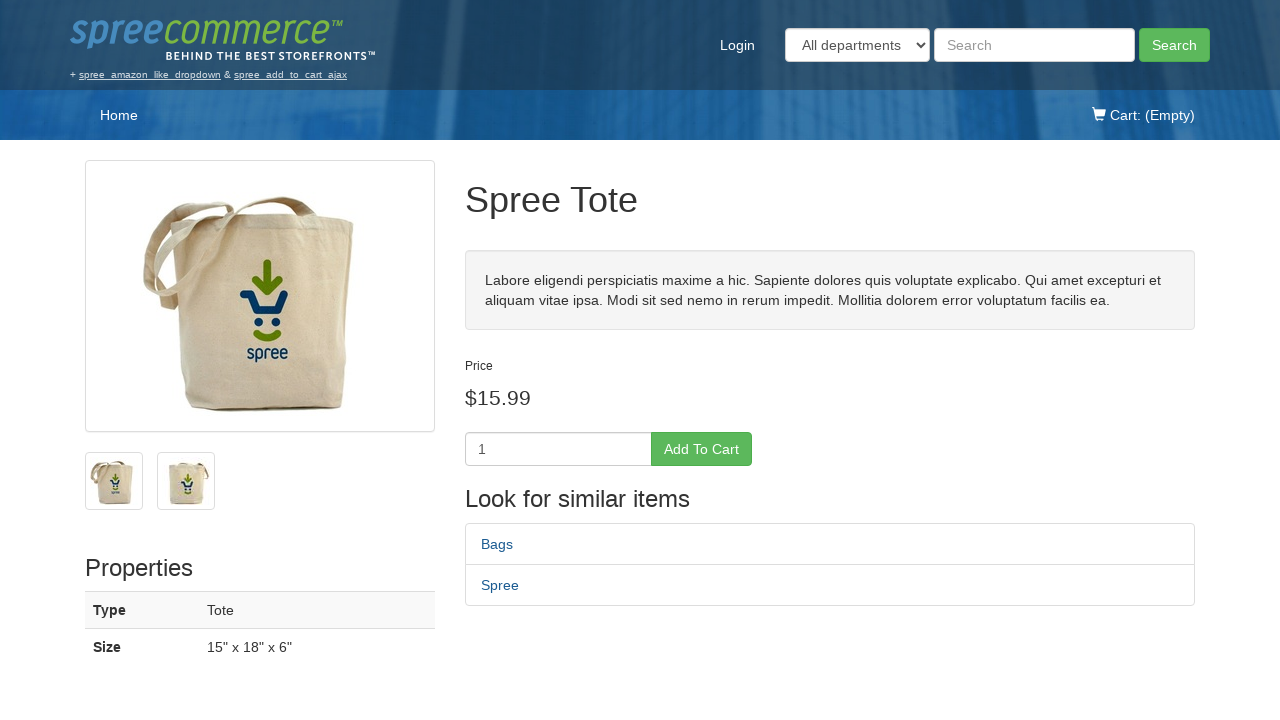

Verified forward navigation returned to 'Spree Tote - Spree Demo Site'
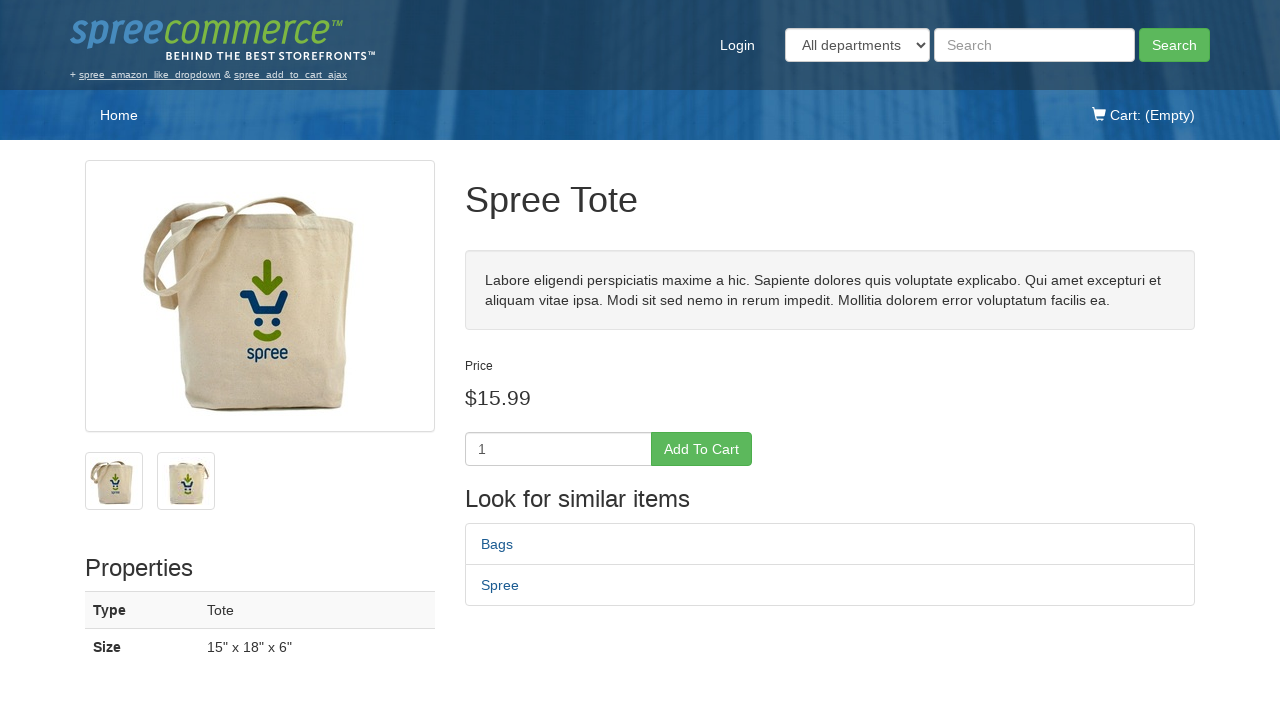

Refreshed the Spree Tote product page
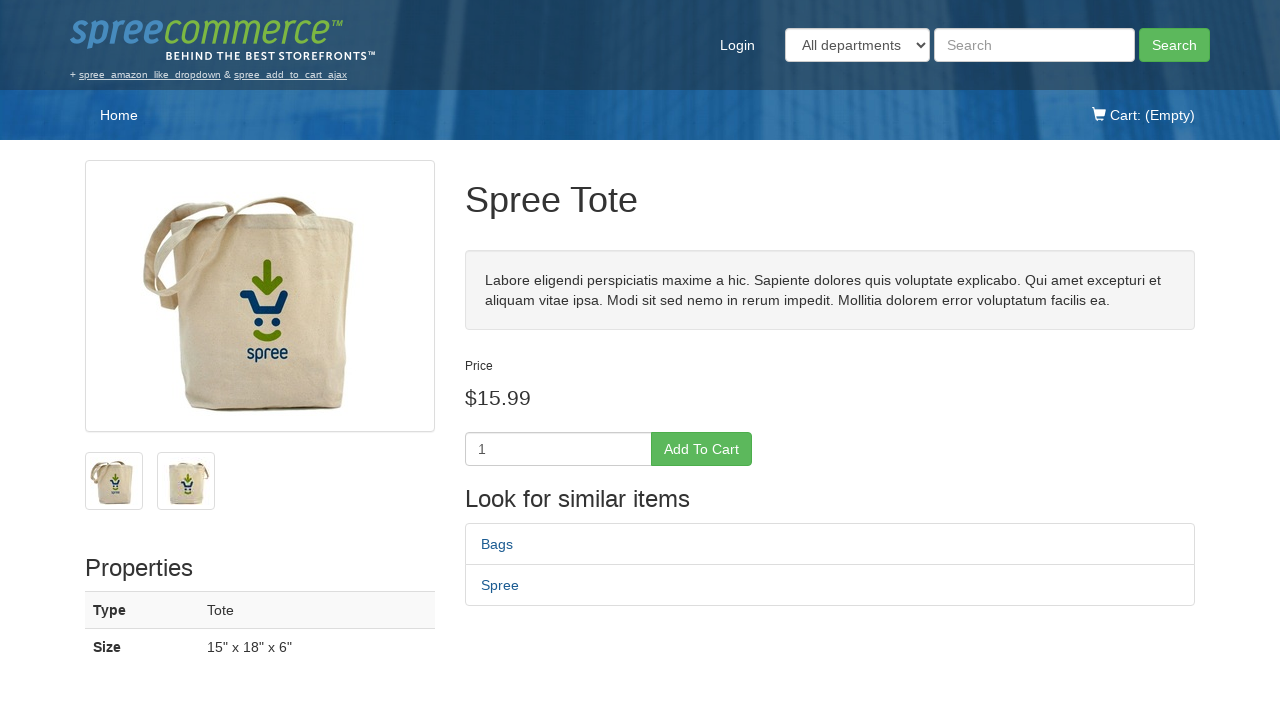

Verified page title remains 'Spree Tote - Spree Demo Site' after refresh
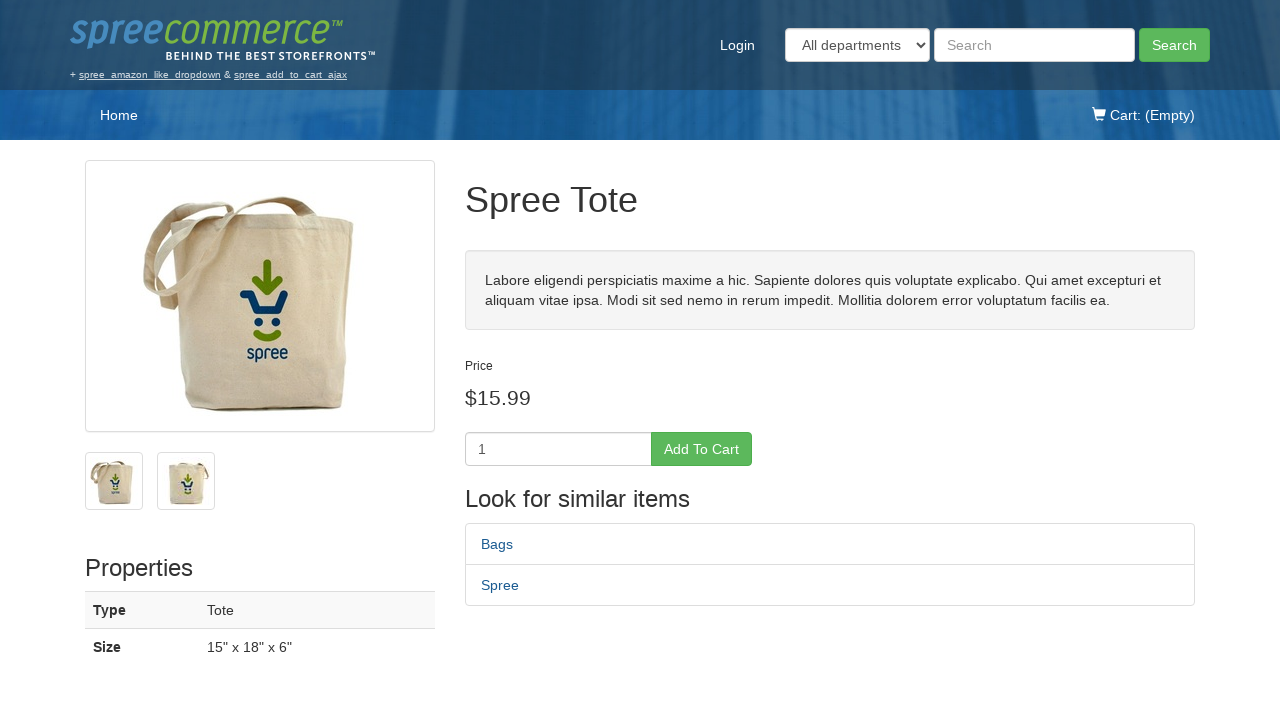

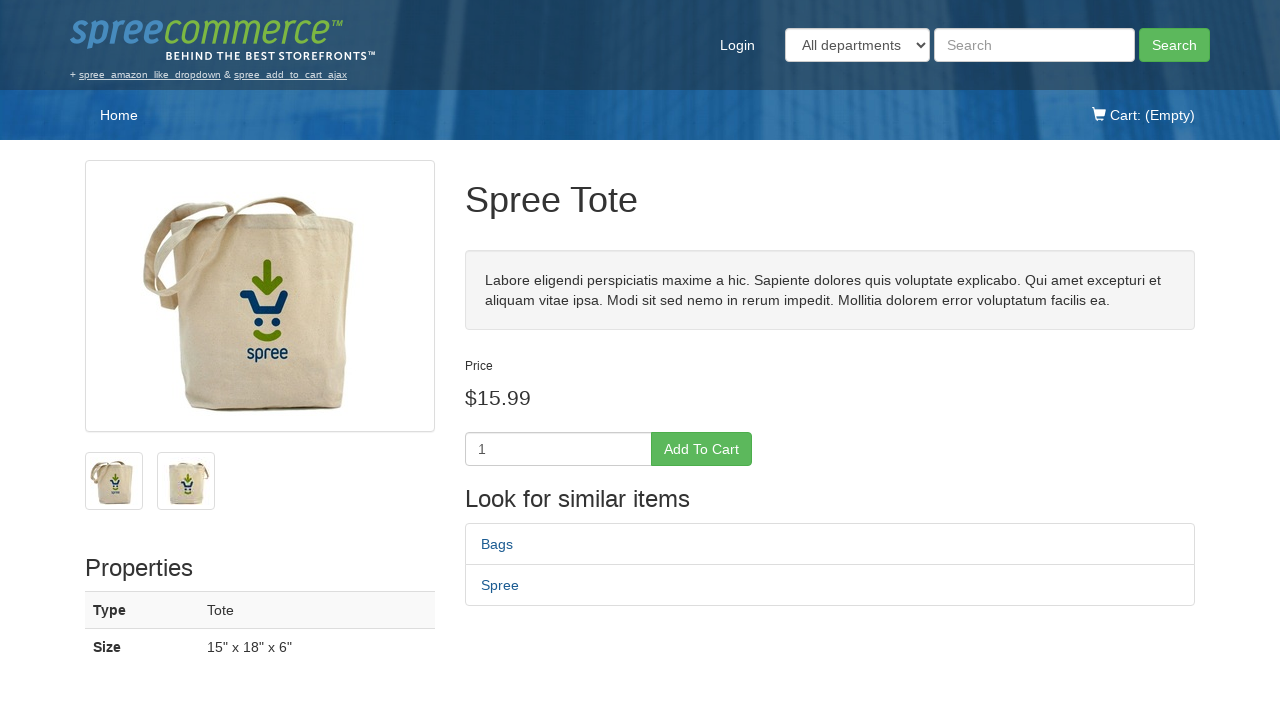